Tests JavaScript alert handling by clicking a button to trigger an alert, accepting it, and verifying the result message

Starting URL: http://practice.cydeo.com/javascript_alerts

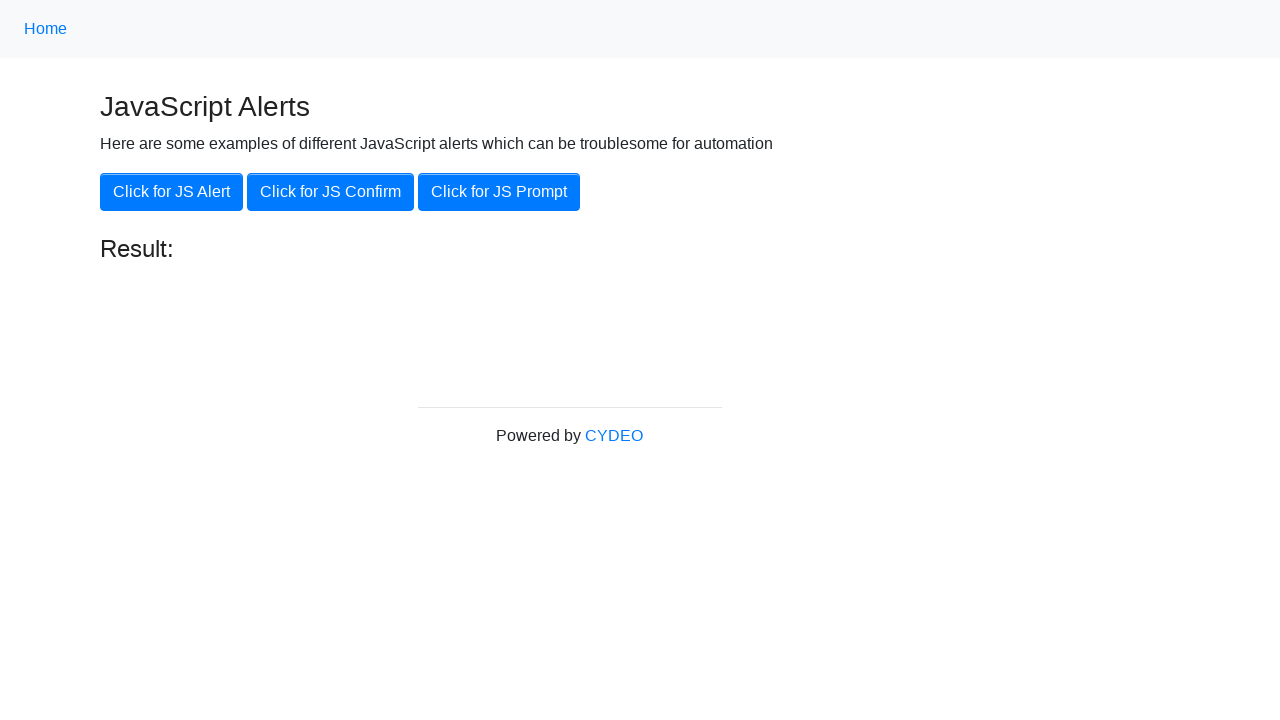

Clicked button to trigger JavaScript alert at (172, 192) on xpath=//button[.='Click for JS Alert']
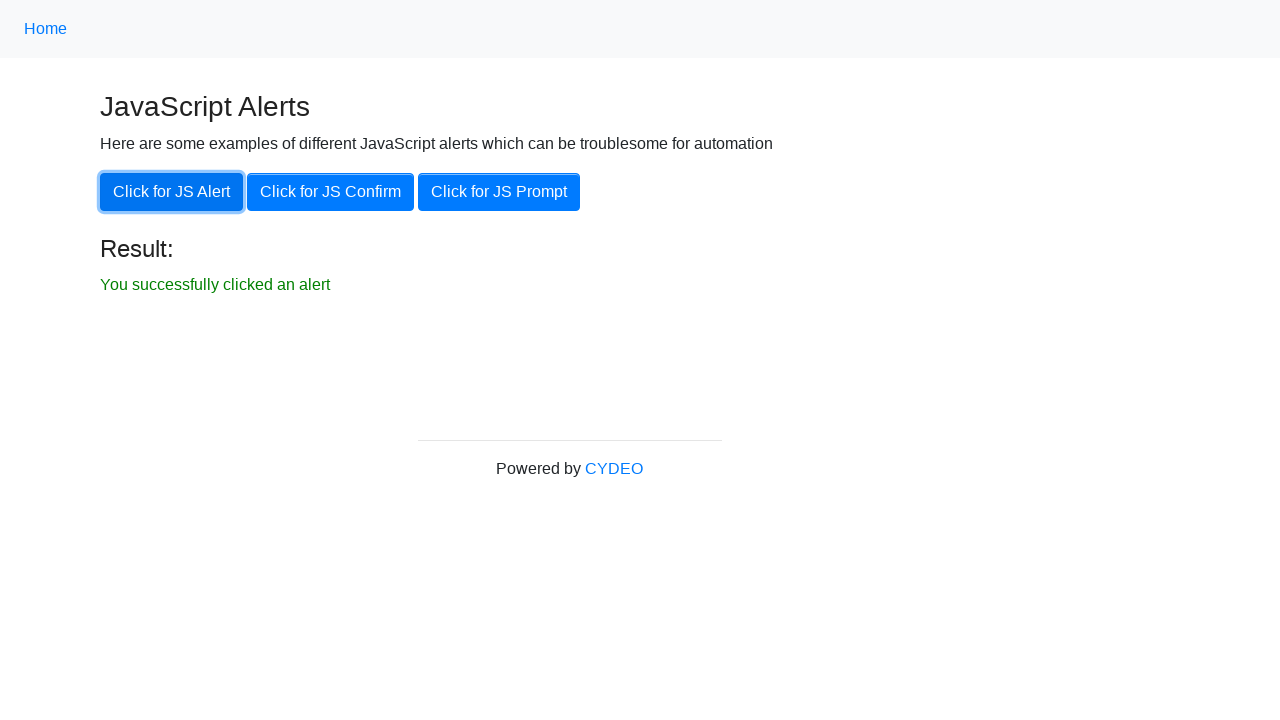

Set up dialog handler to accept alerts
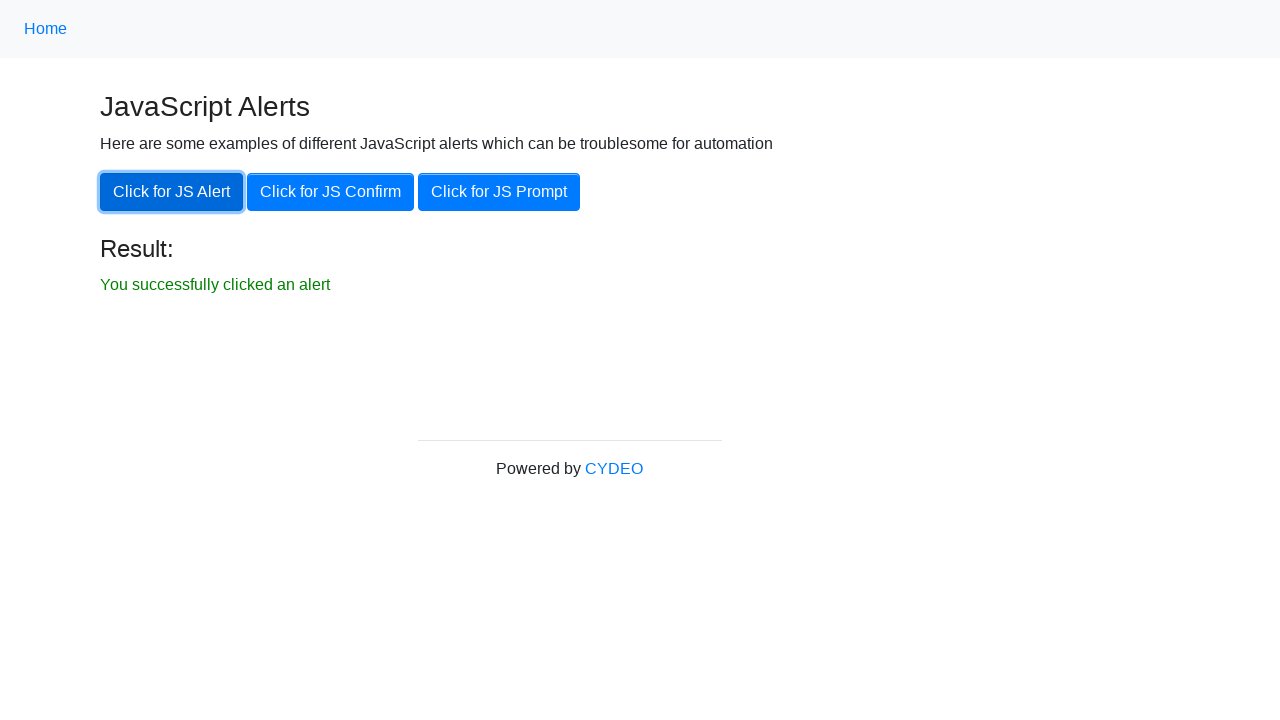

Clicked button again to trigger alert with handler active at (172, 192) on xpath=//button[.='Click for JS Alert']
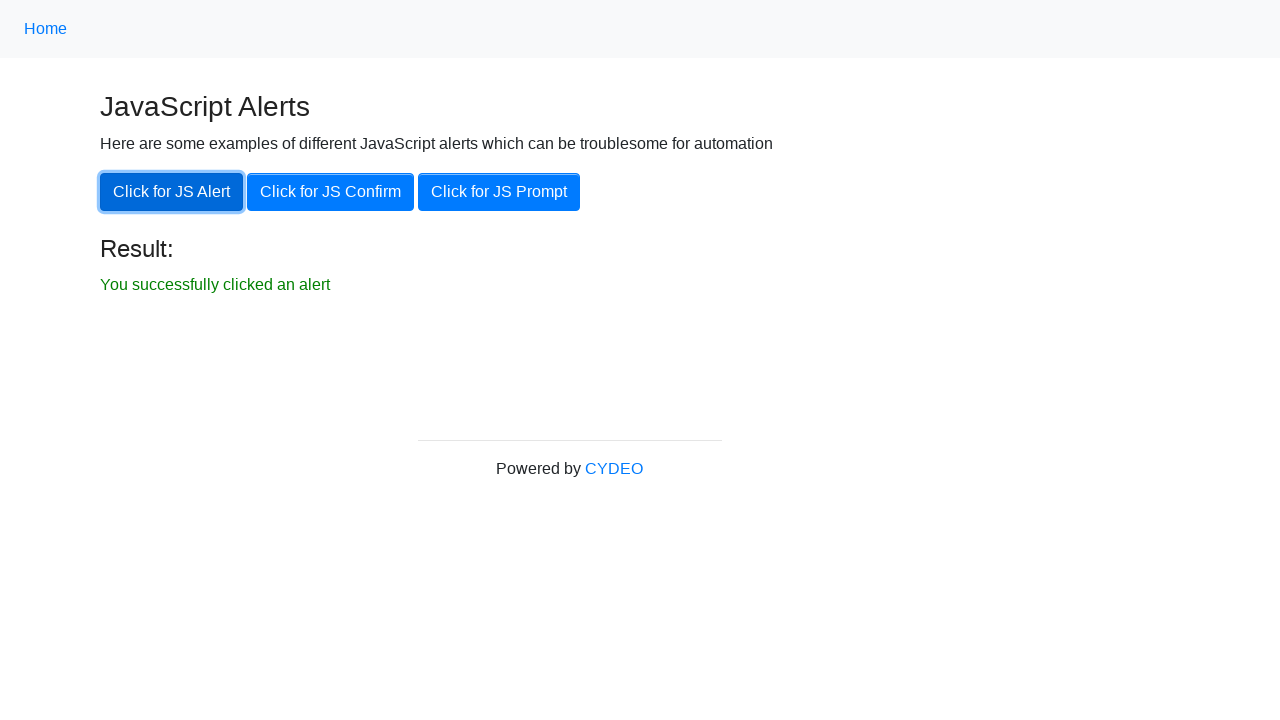

Result message appeared on page
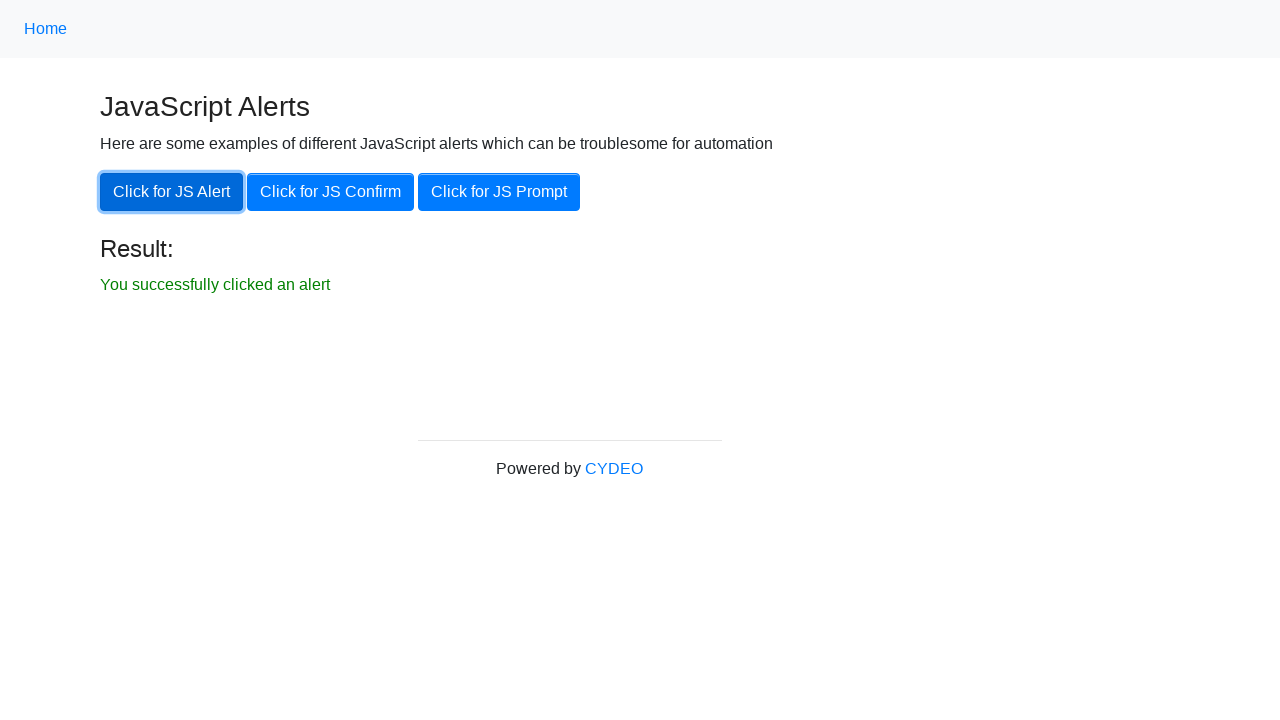

Retrieved result text: 'You successfully clicked an alert'
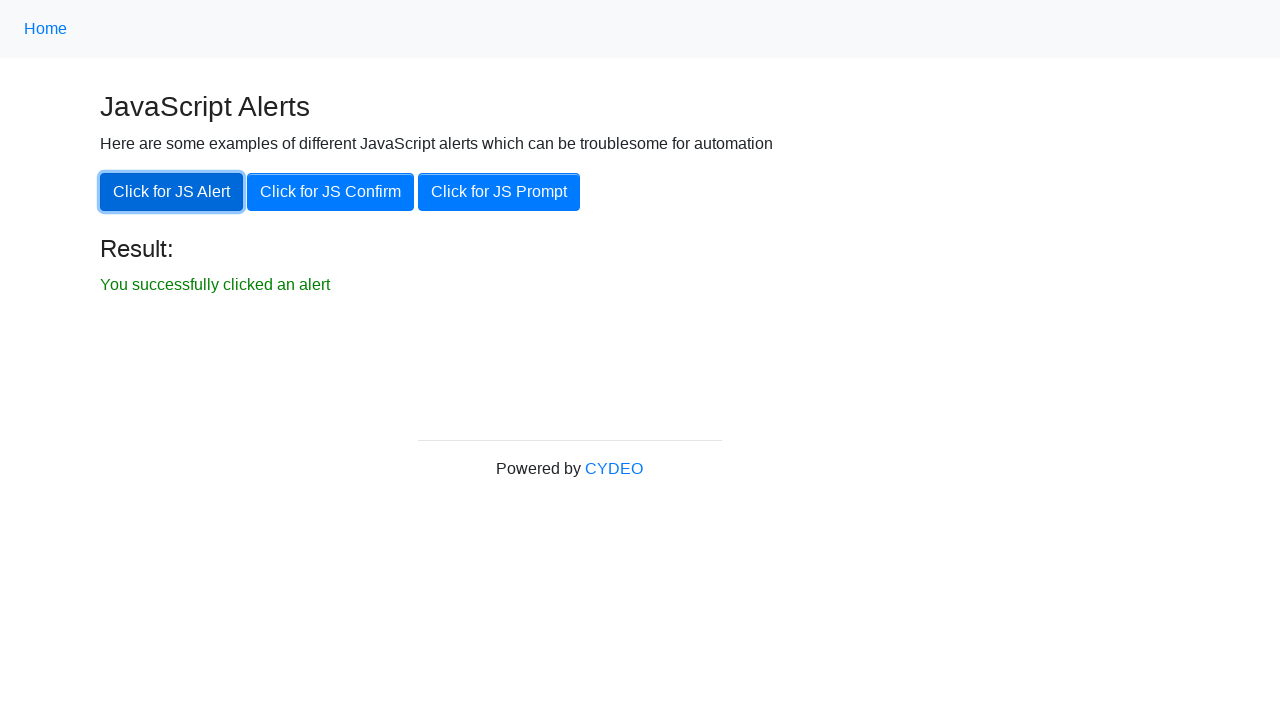

Verified alert handling was successful - assertion passed
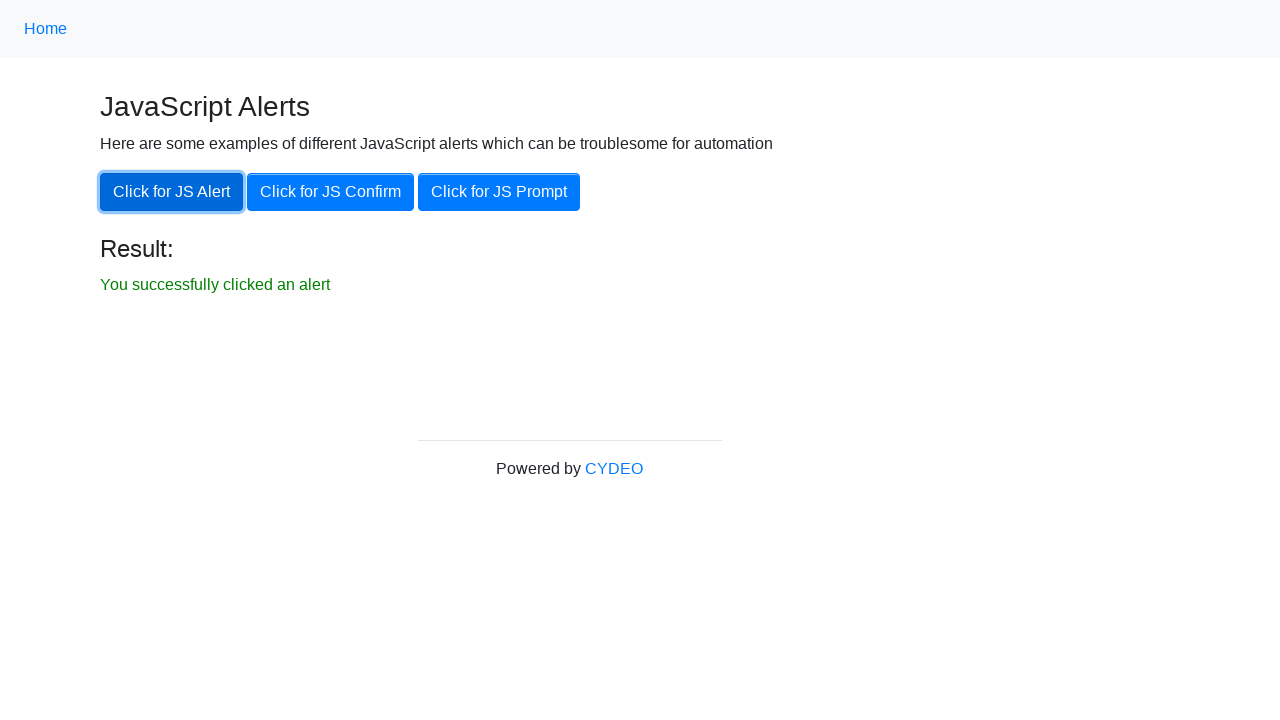

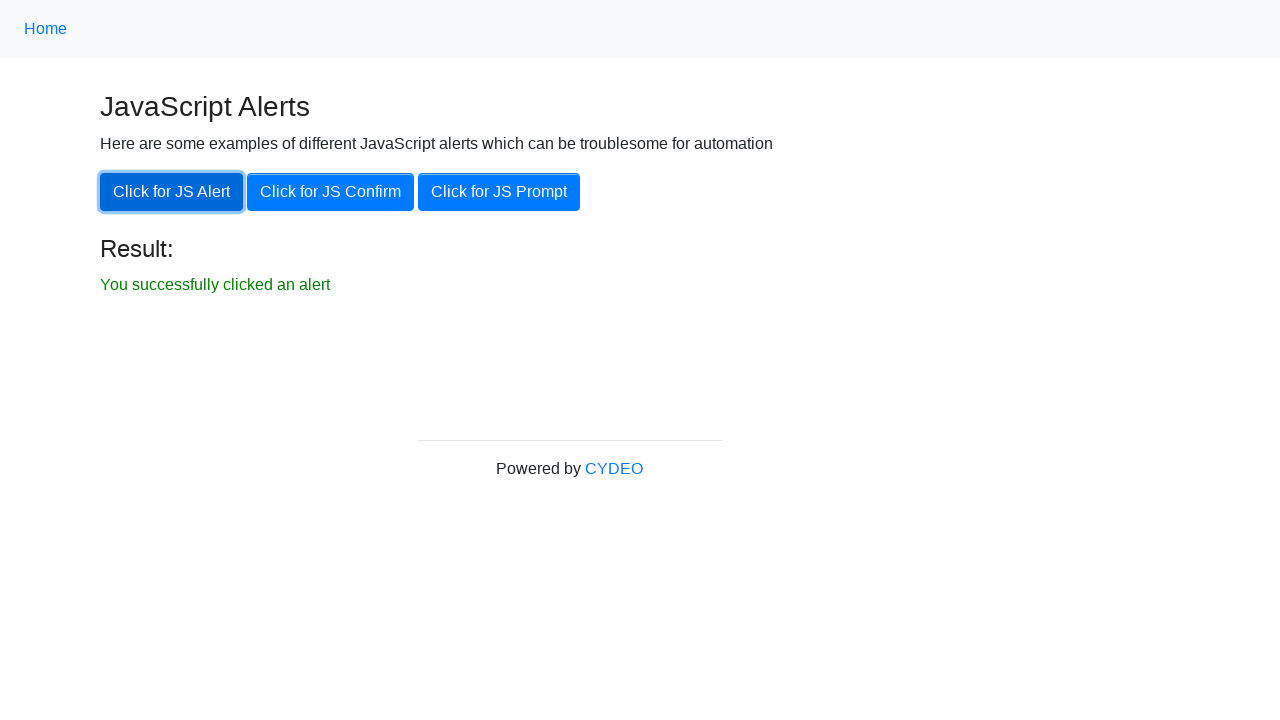